Navigates to a Selenium practice page and verifies that a static HTML table with headers and data rows is present and accessible.

Starting URL: https://www.techlistic.com/p/demo-selenium-practice.html

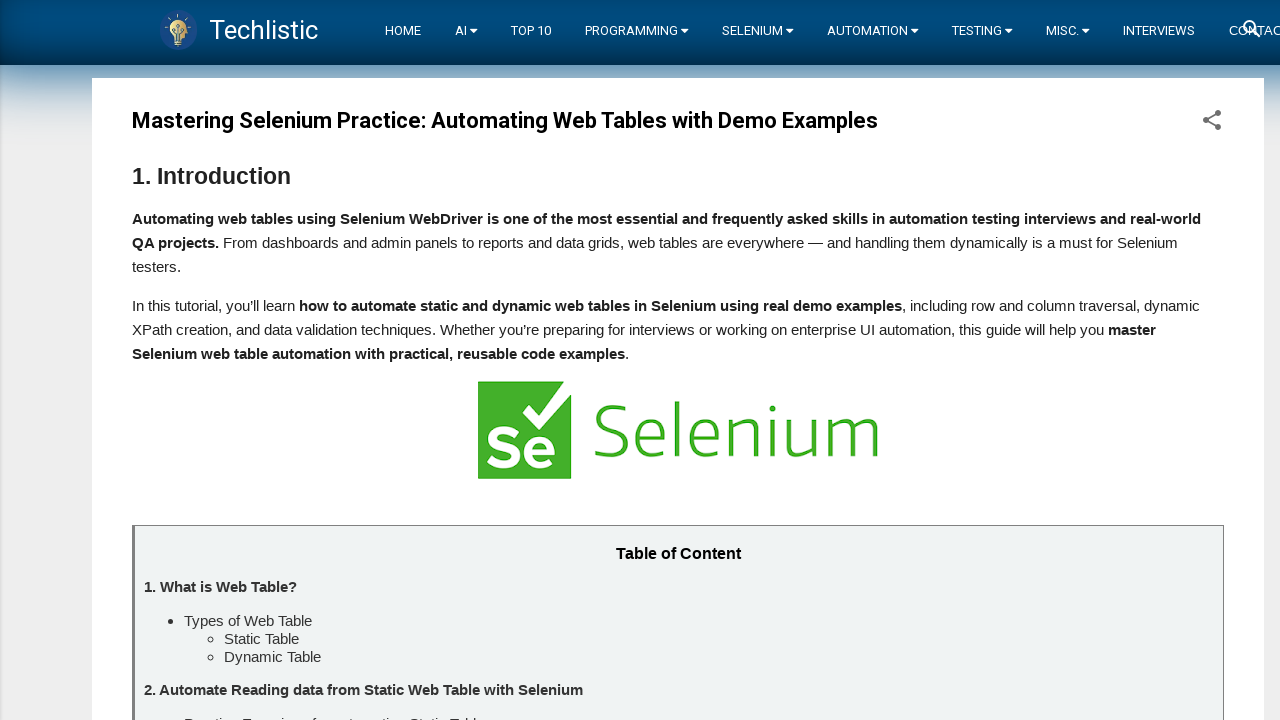

Navigated to Selenium practice page
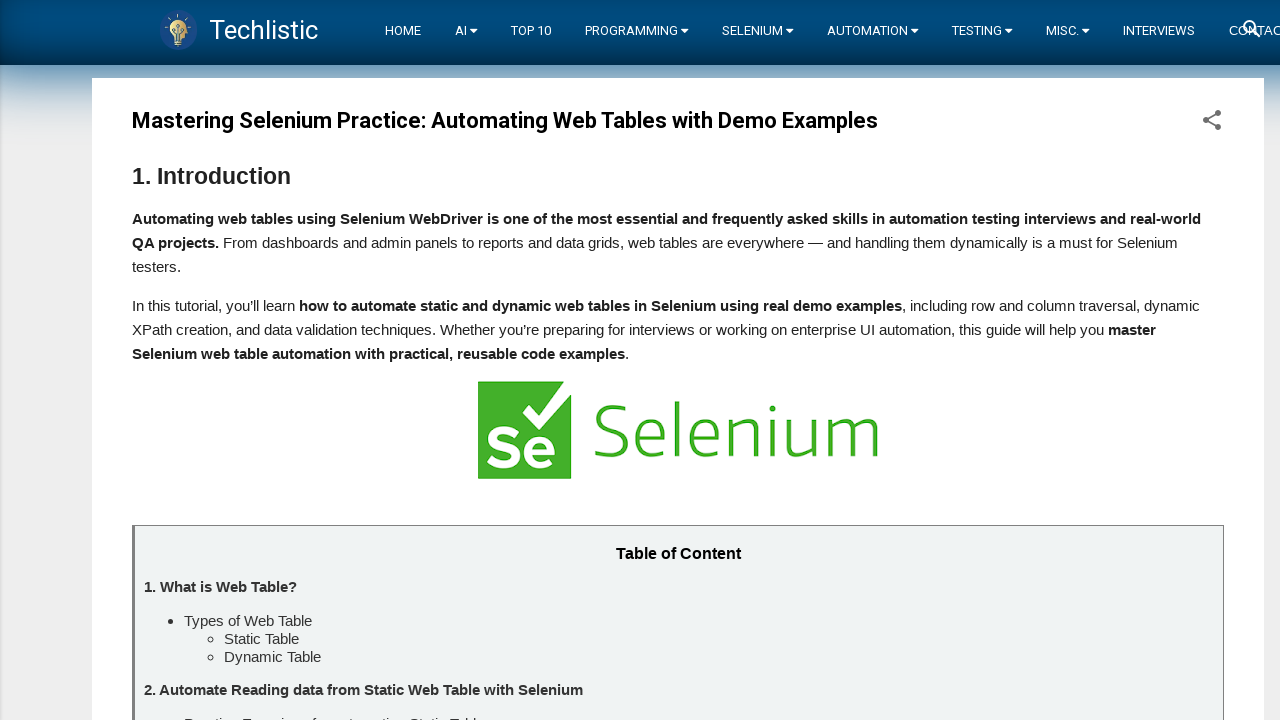

Static HTML table with id 'customers' is visible
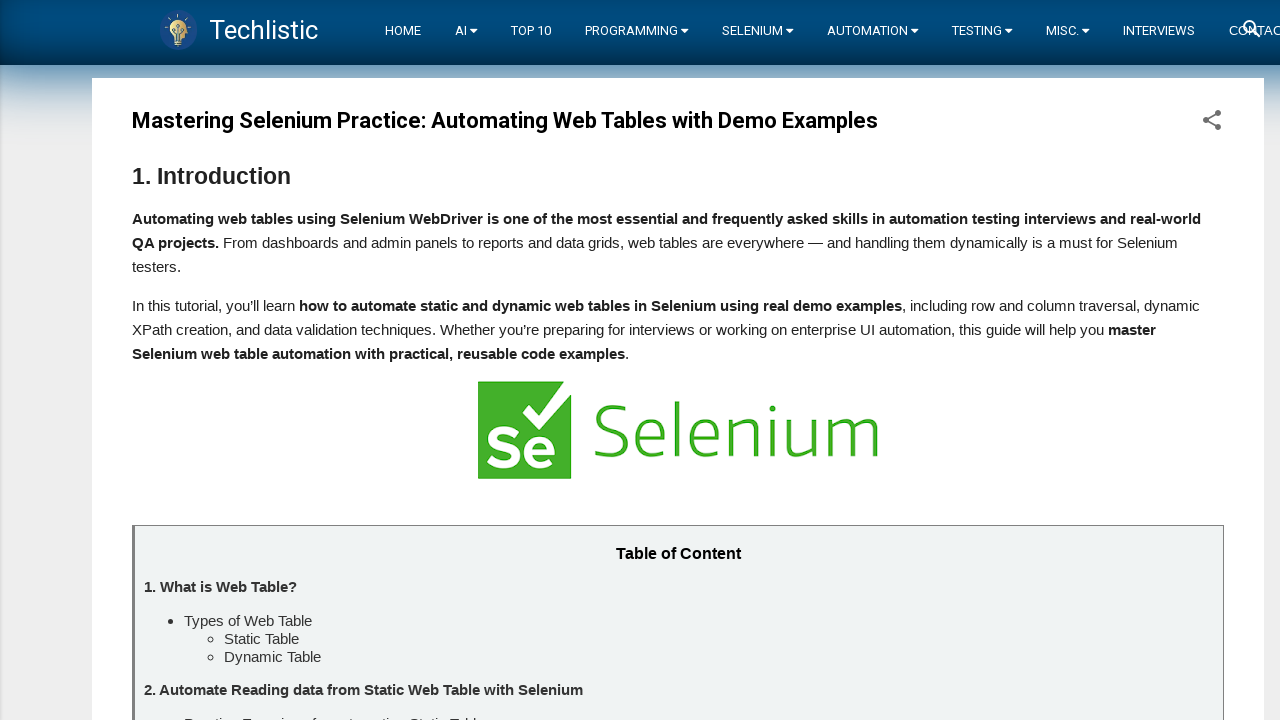

Table headers found in first row
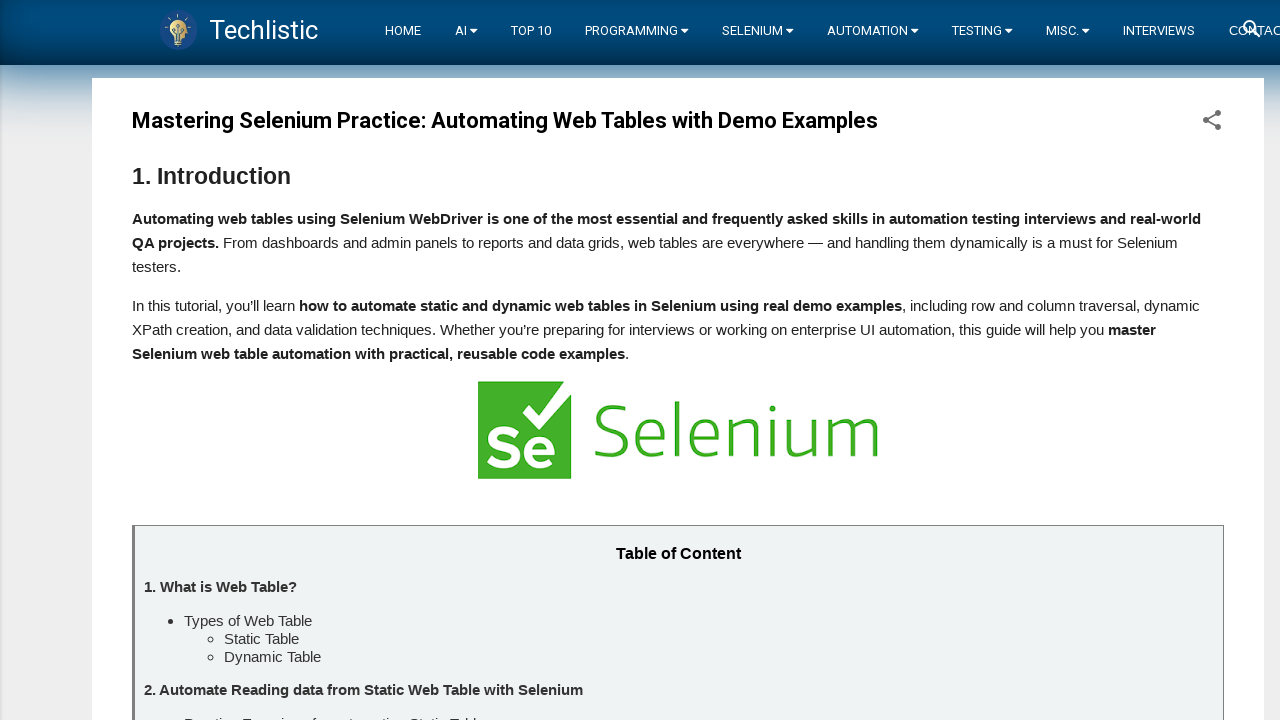

Table data rows found, verified table contains data
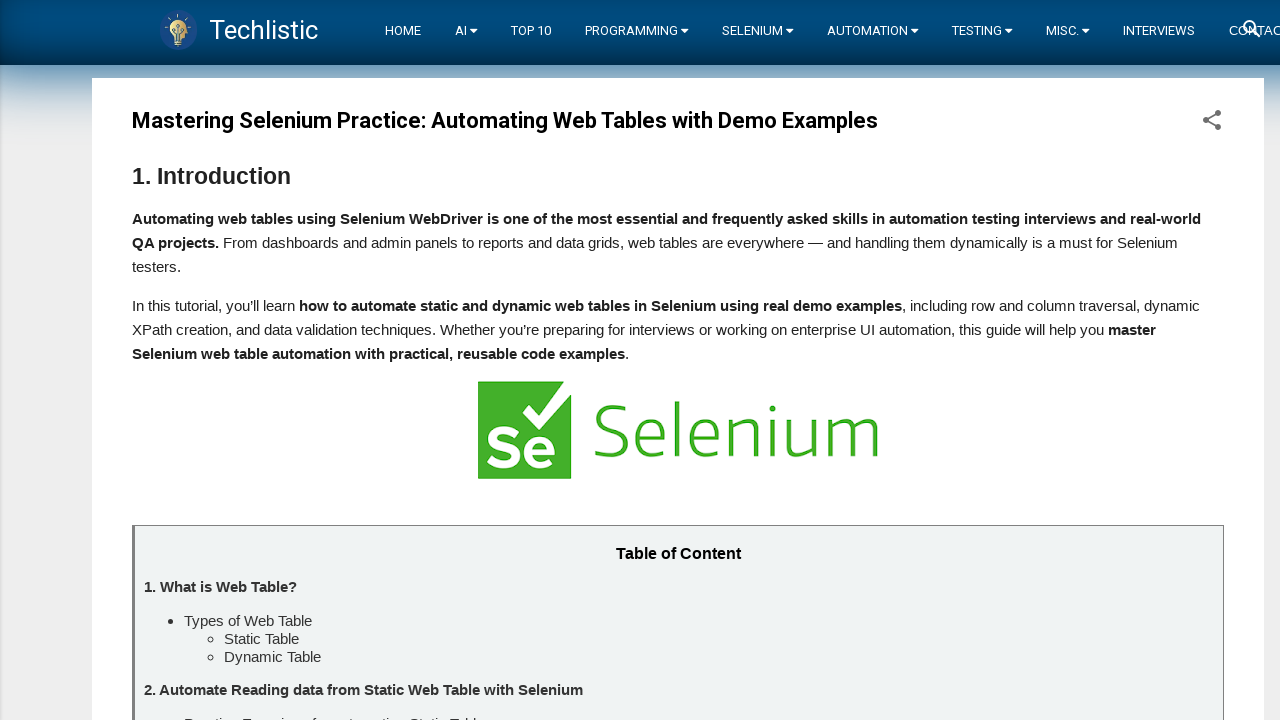

Clicked on first cell of second row to verify table interactivity at (248, 360) on xpath=//table[@id='customers']//tr[2]//td[1]
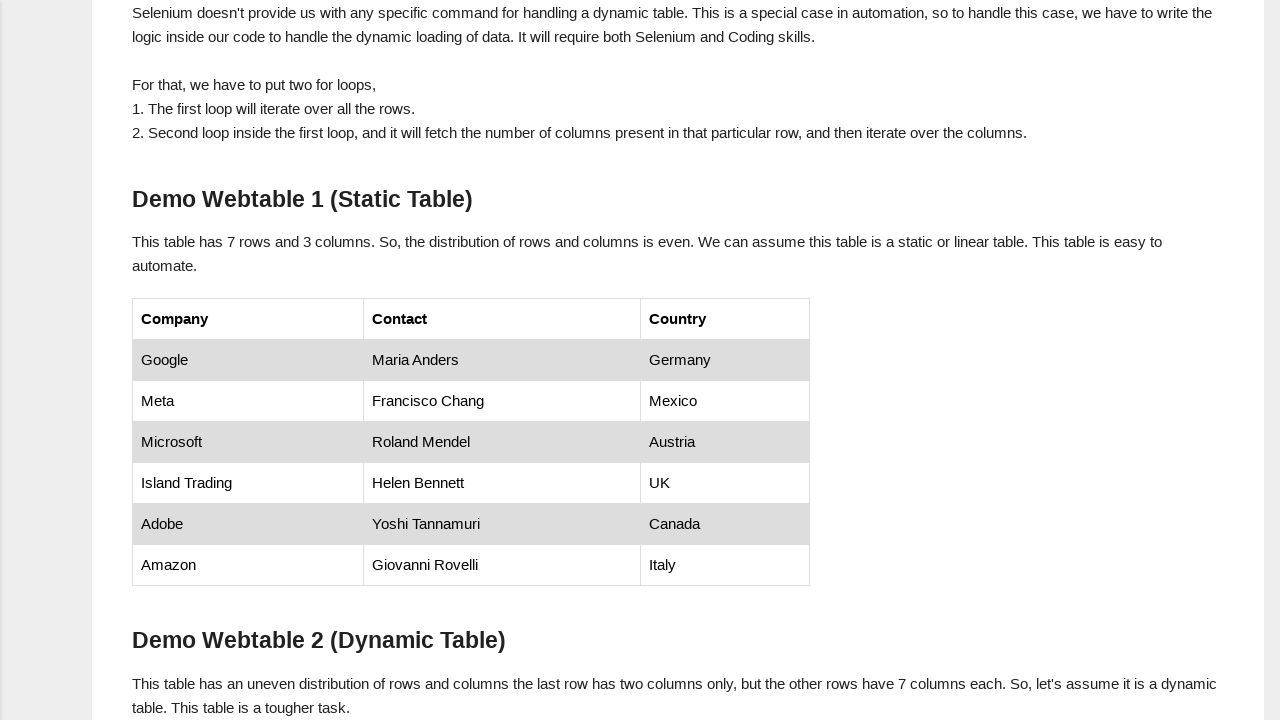

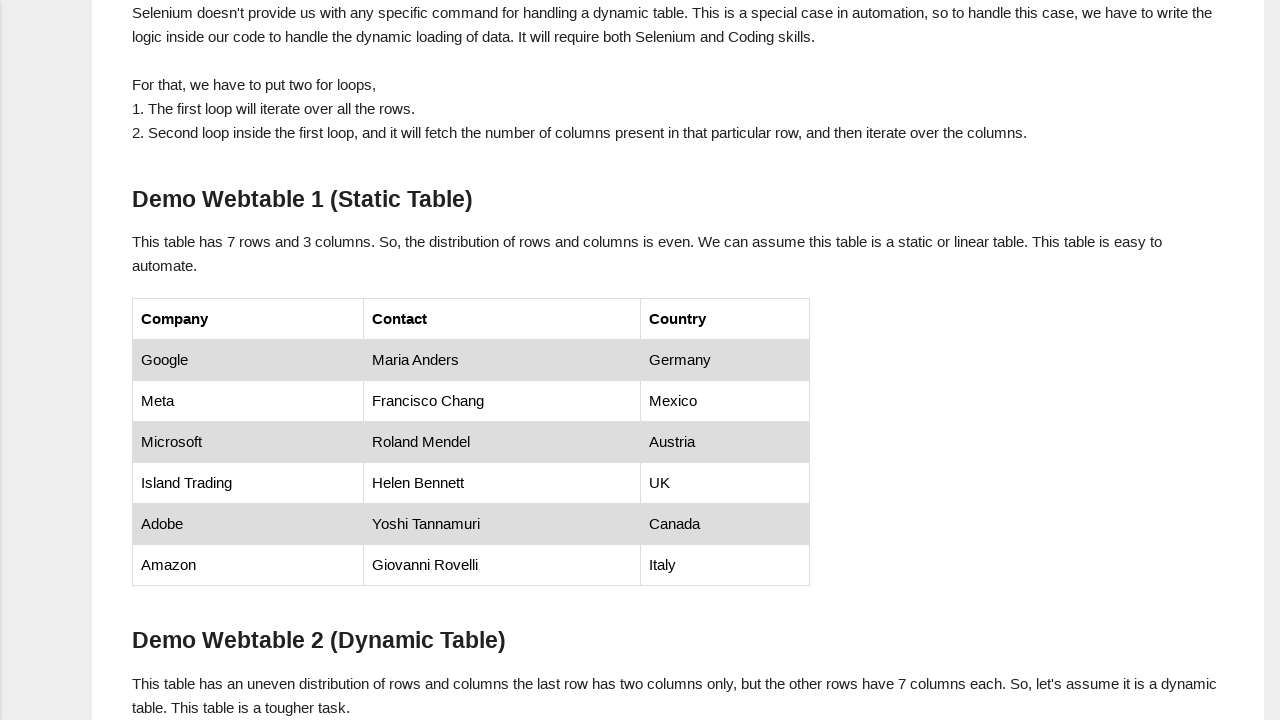